Tests hide and show functionality for a text box element

Starting URL: https://rahulshettyacademy.com/AutomationPractice/

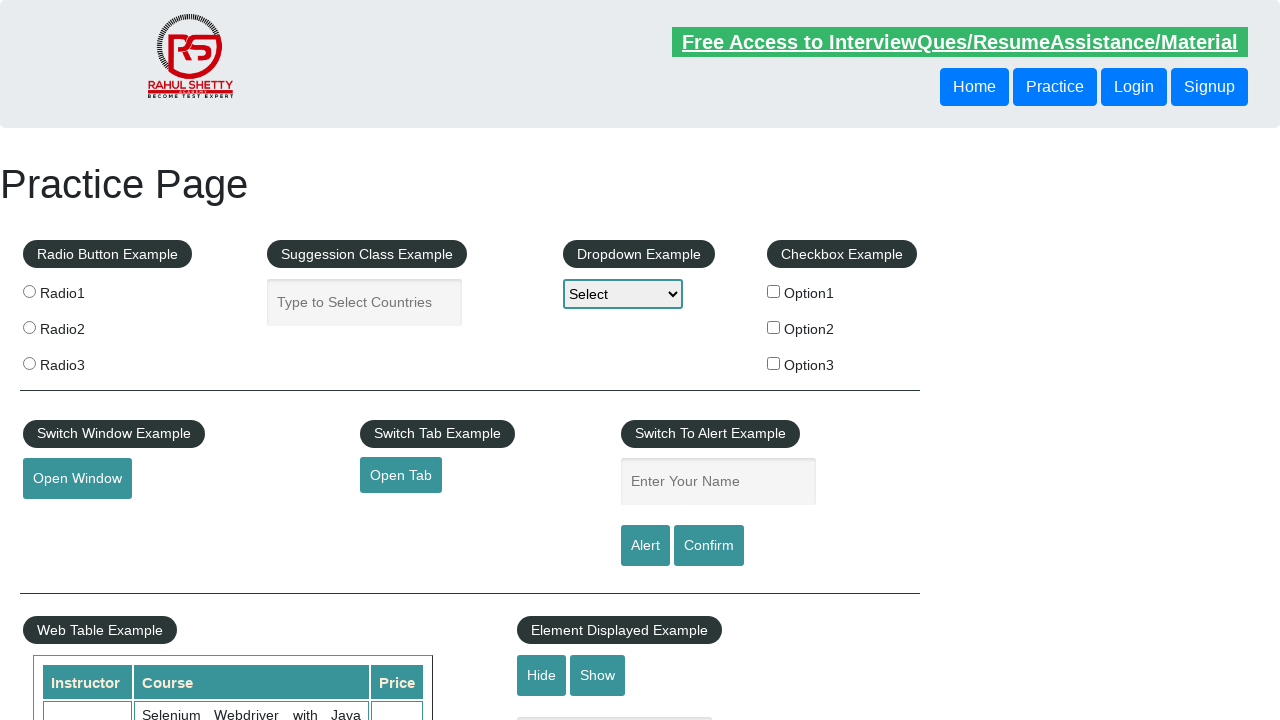

Clicked hide button to hide text box at (542, 675) on input#hide-textbox
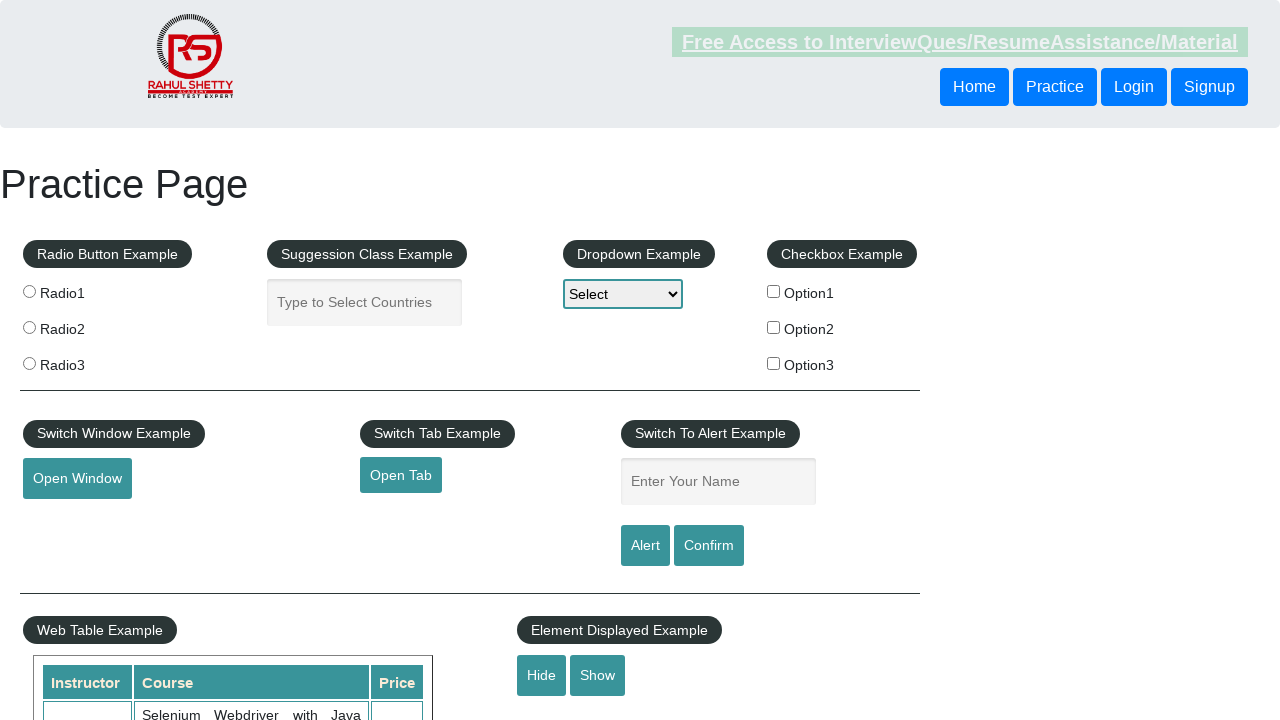

Waited 1 second for hide animation to complete
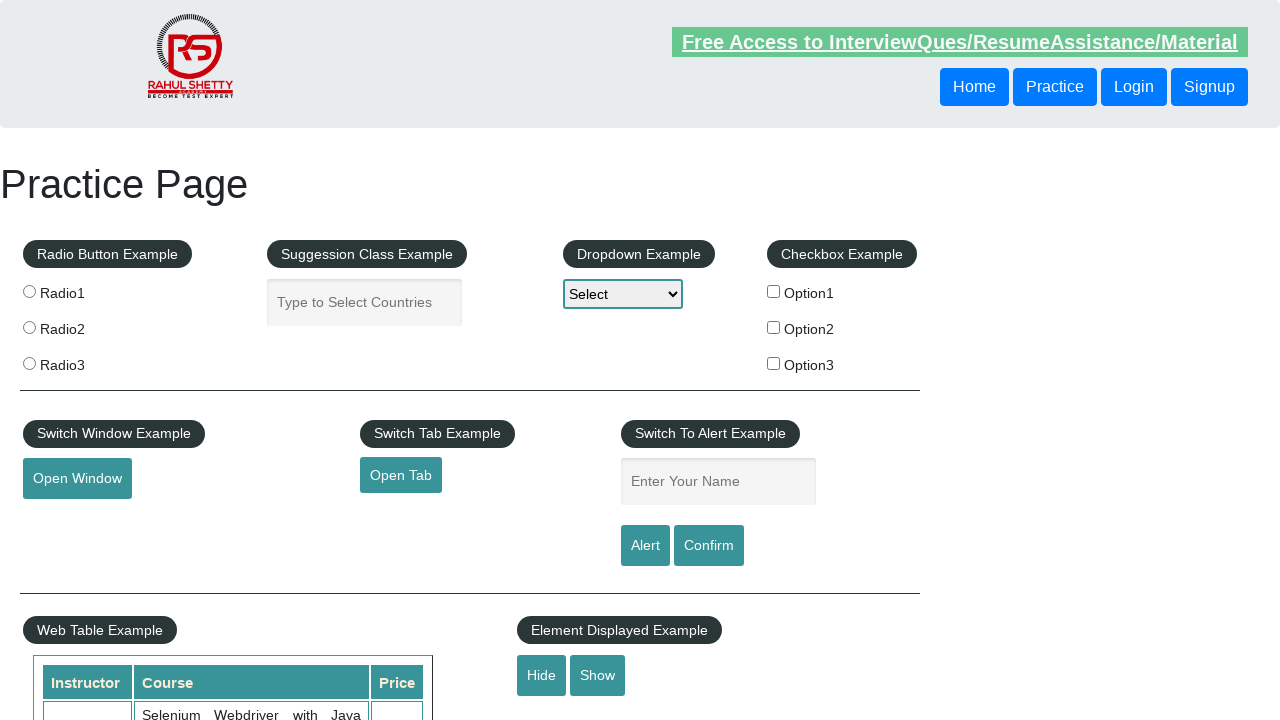

Clicked show button to reveal text box at (598, 675) on input#show-textbox
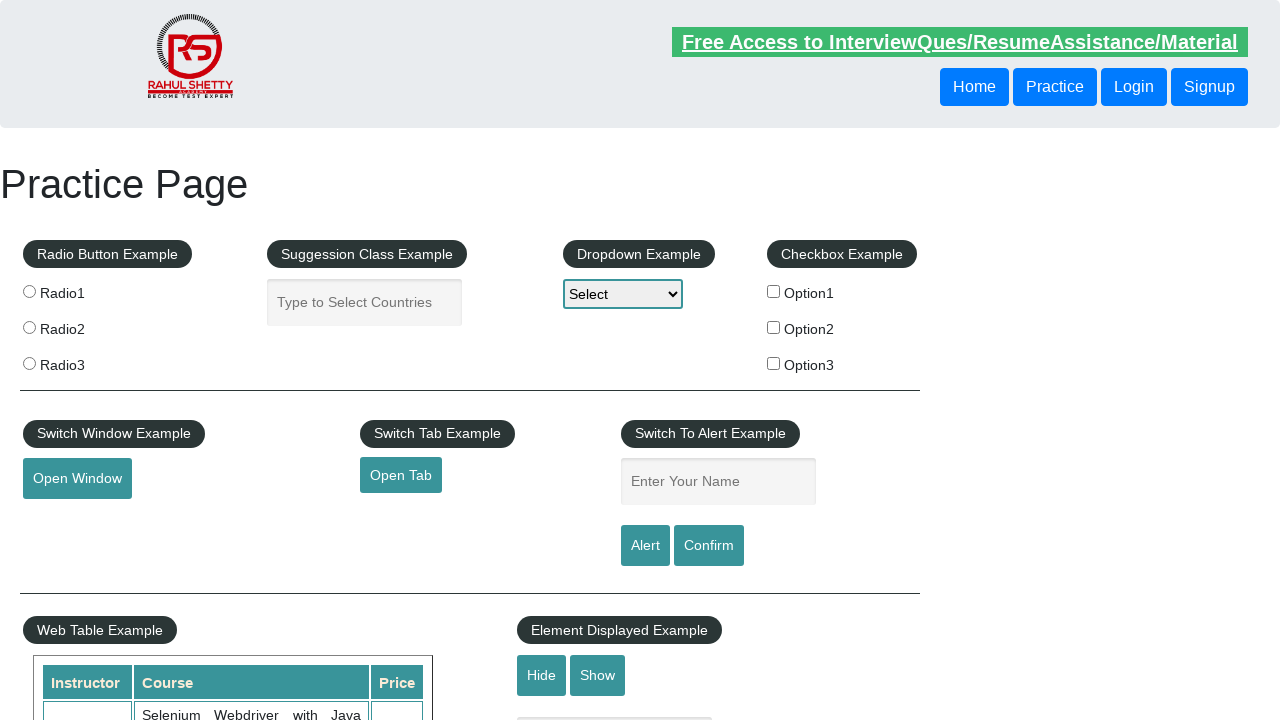

Waited 3 seconds for show animation to complete
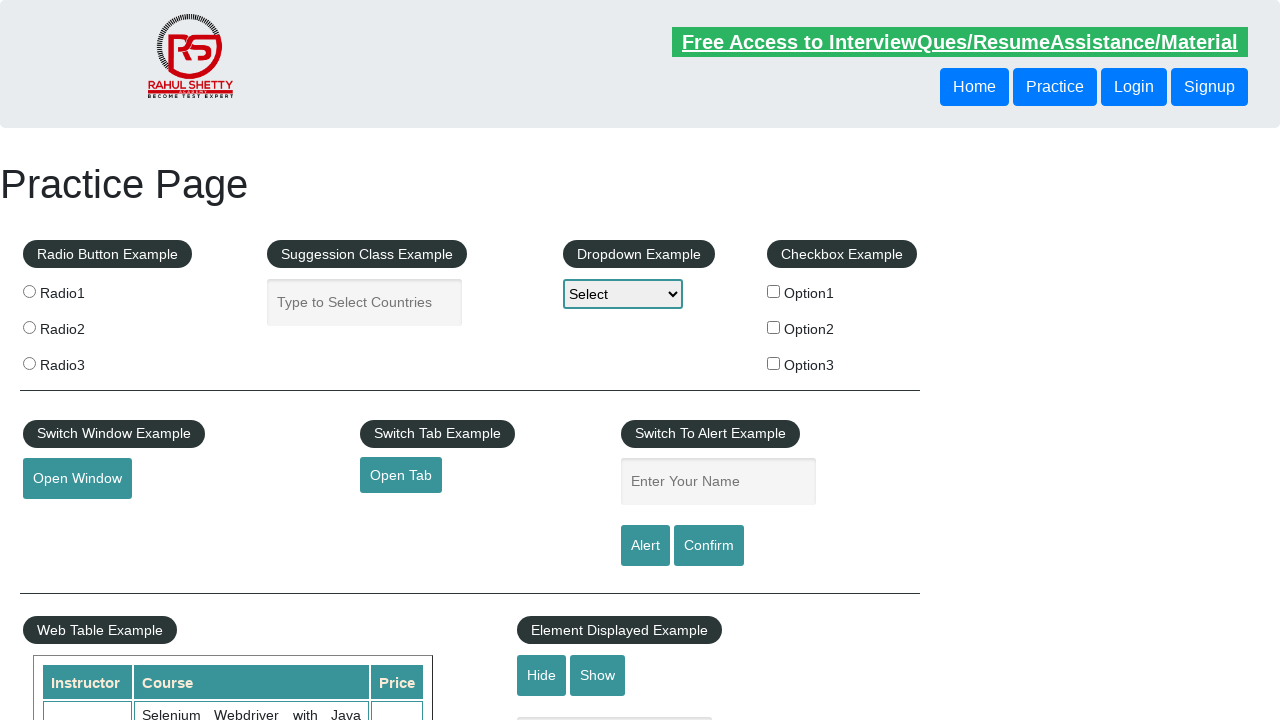

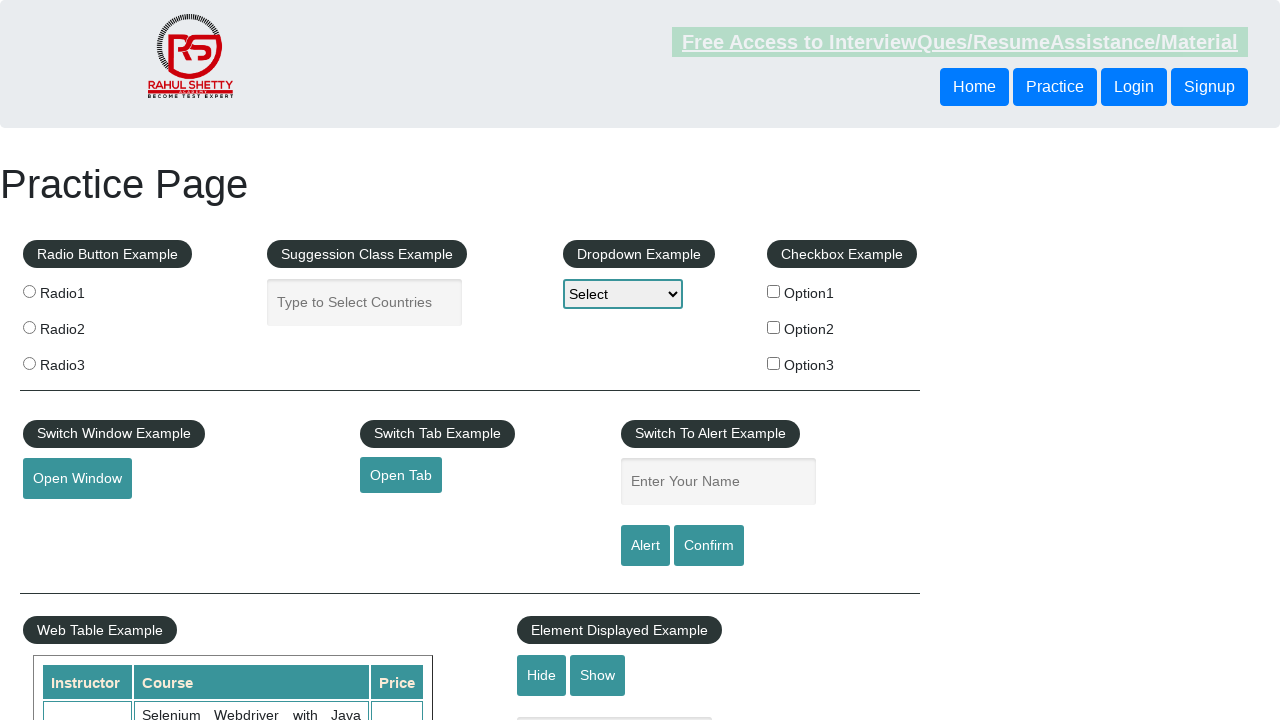